Tests checkbox state verification by finding all checkboxes on the page and verifying that the second checkbox (which should be checked by default) is actually selected.

Starting URL: http://the-internet.herokuapp.com/checkboxes

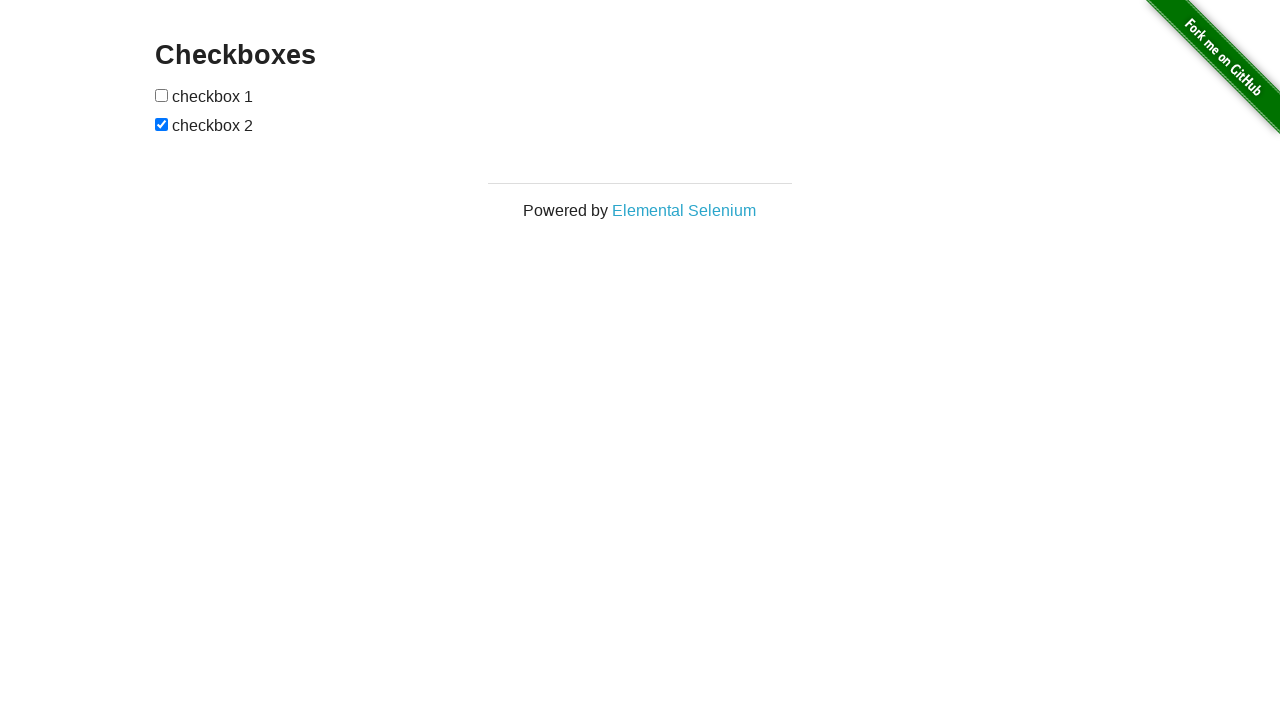

Waited for checkboxes to be present on the page
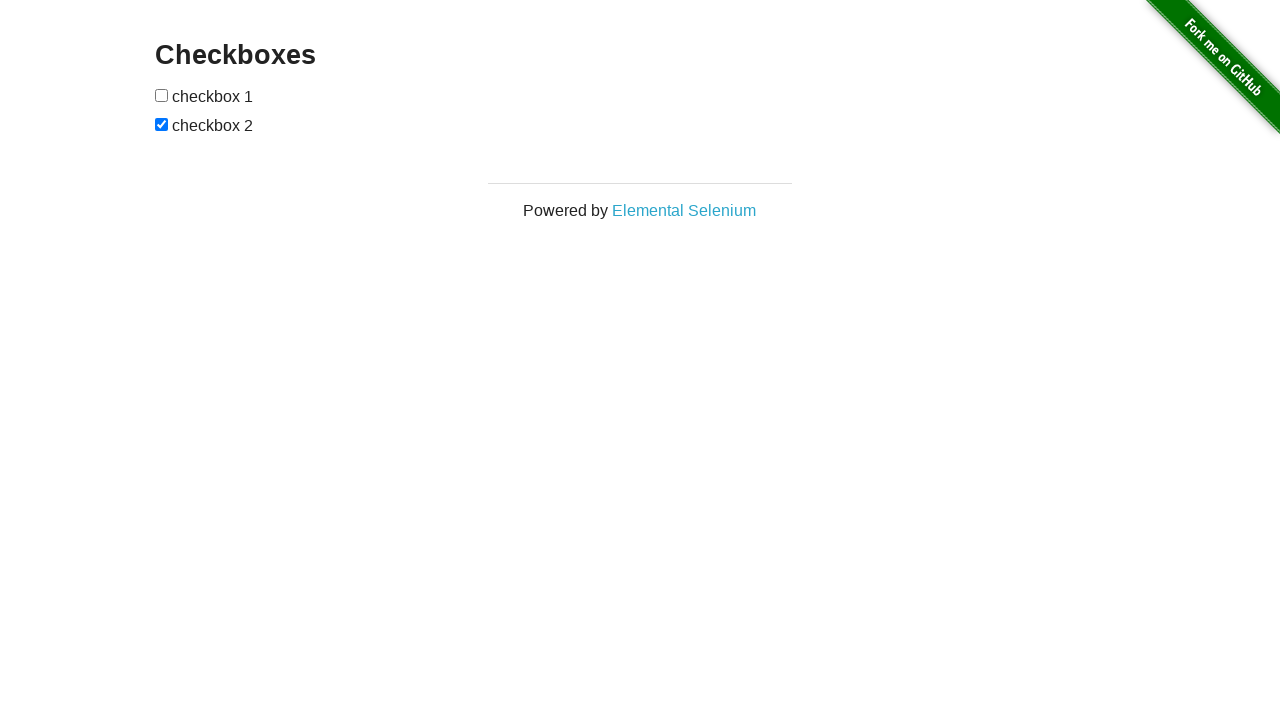

Located all checkboxes on the page
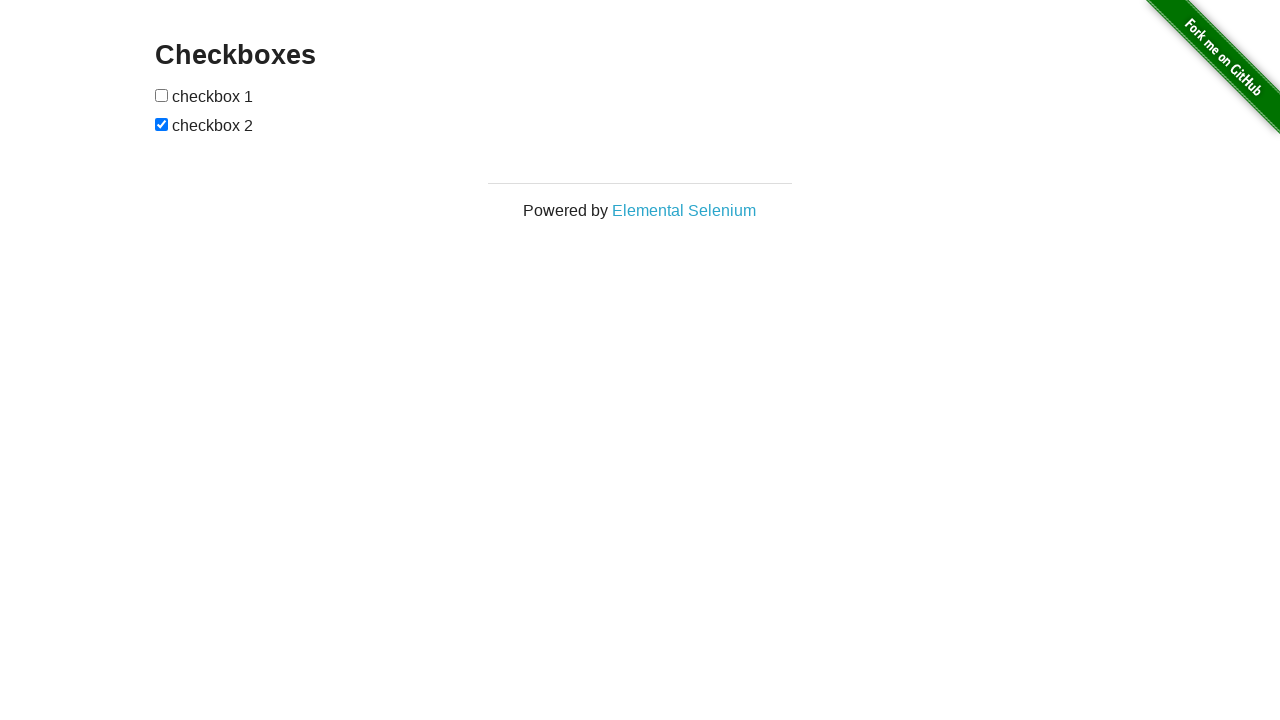

Verified that at least 2 checkboxes are present on the page
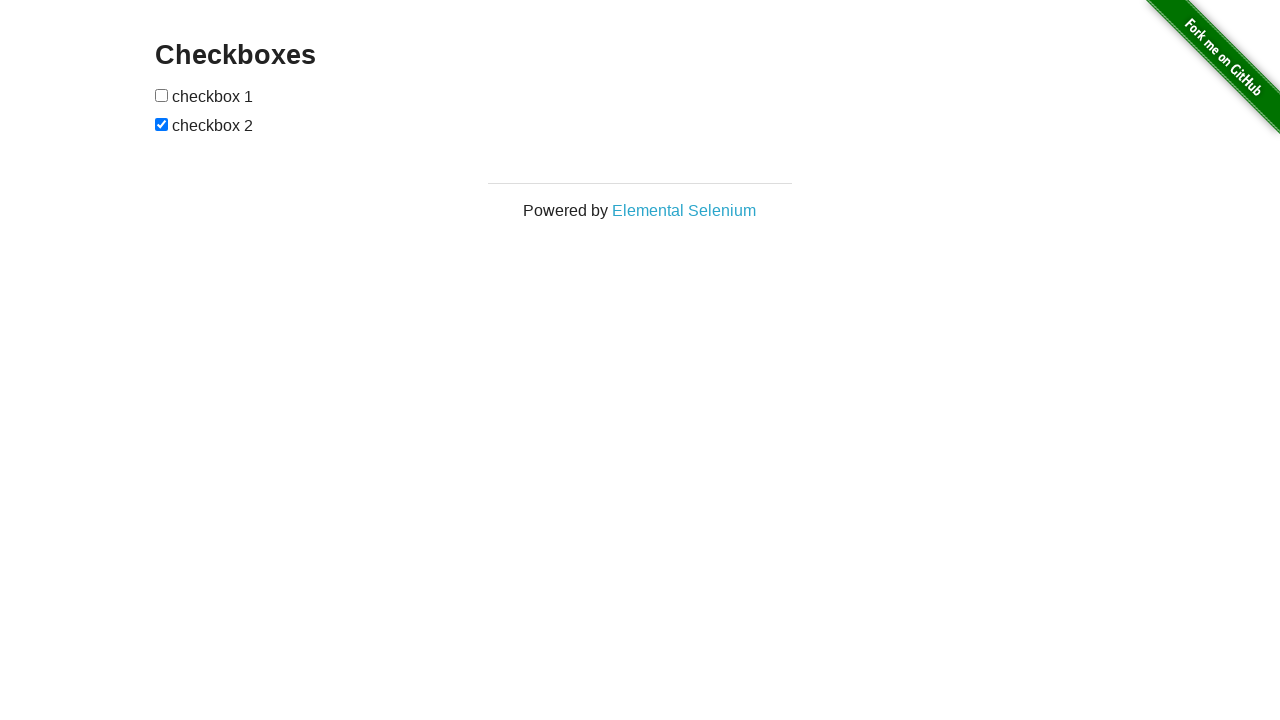

Verified that the last checkbox is checked by default
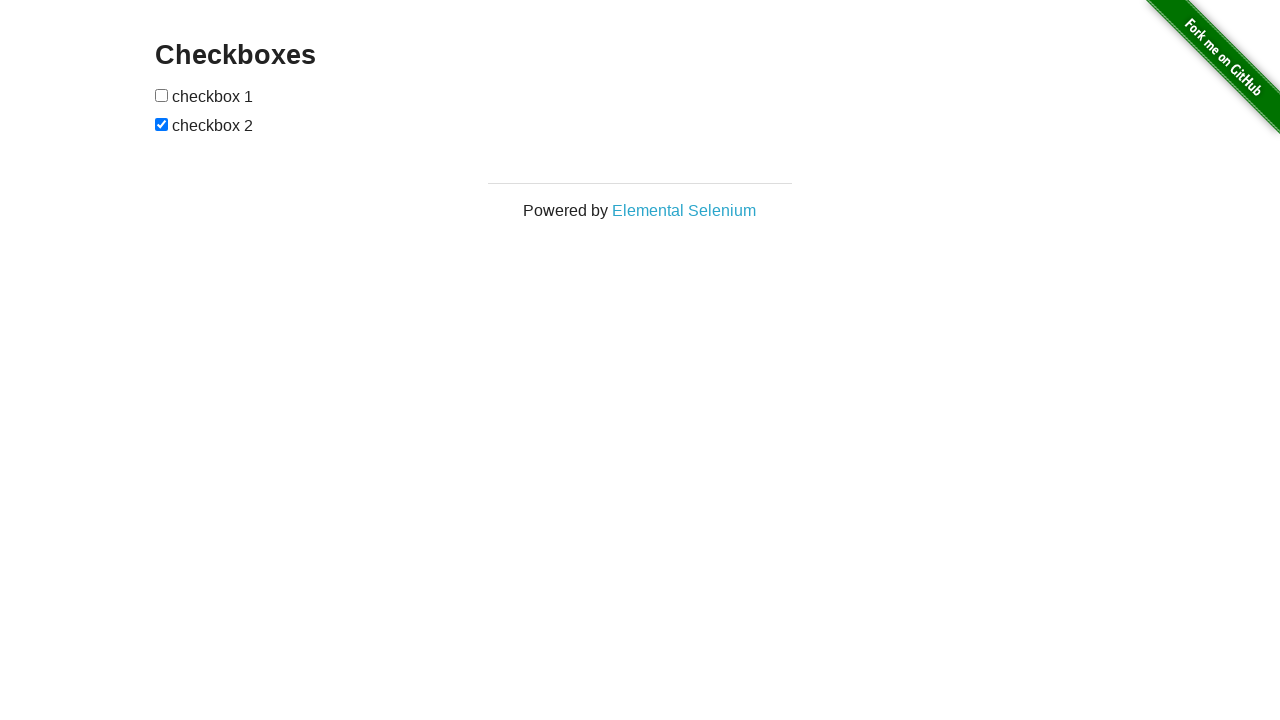

Verified that the first checkbox is unchecked by default
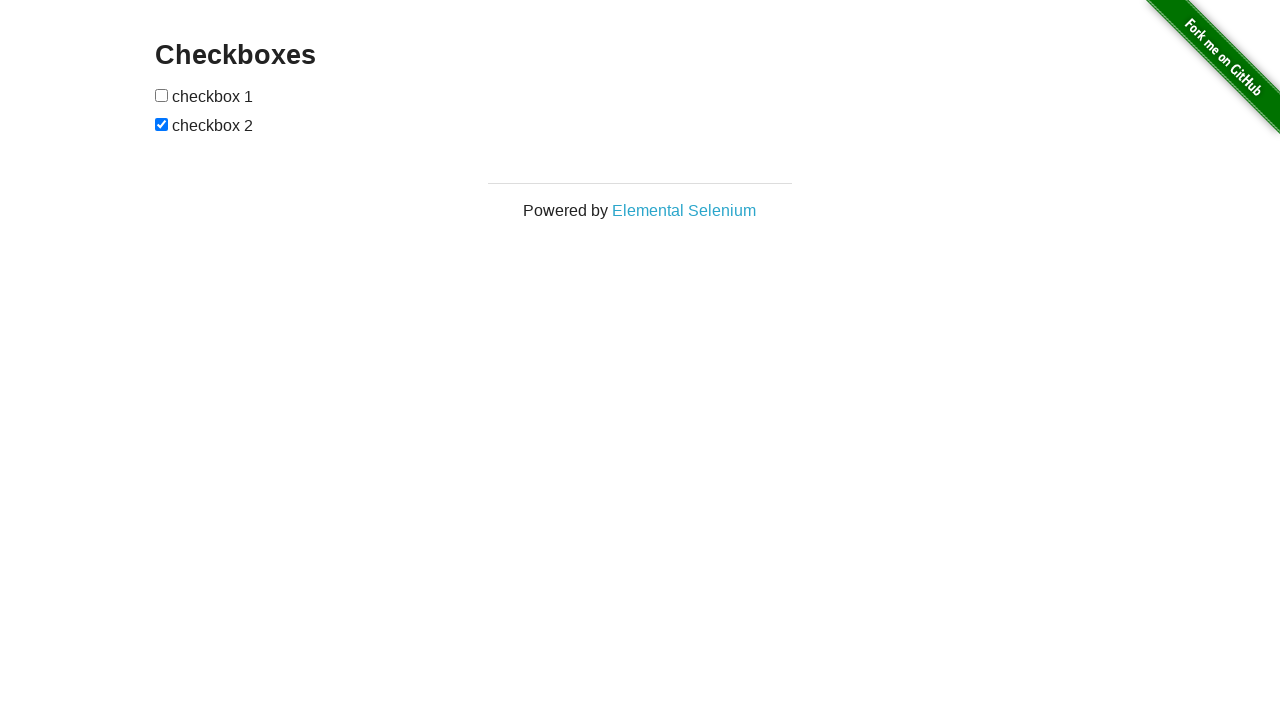

Clicked the first checkbox to check it at (162, 95) on input[type="checkbox"] >> nth=0
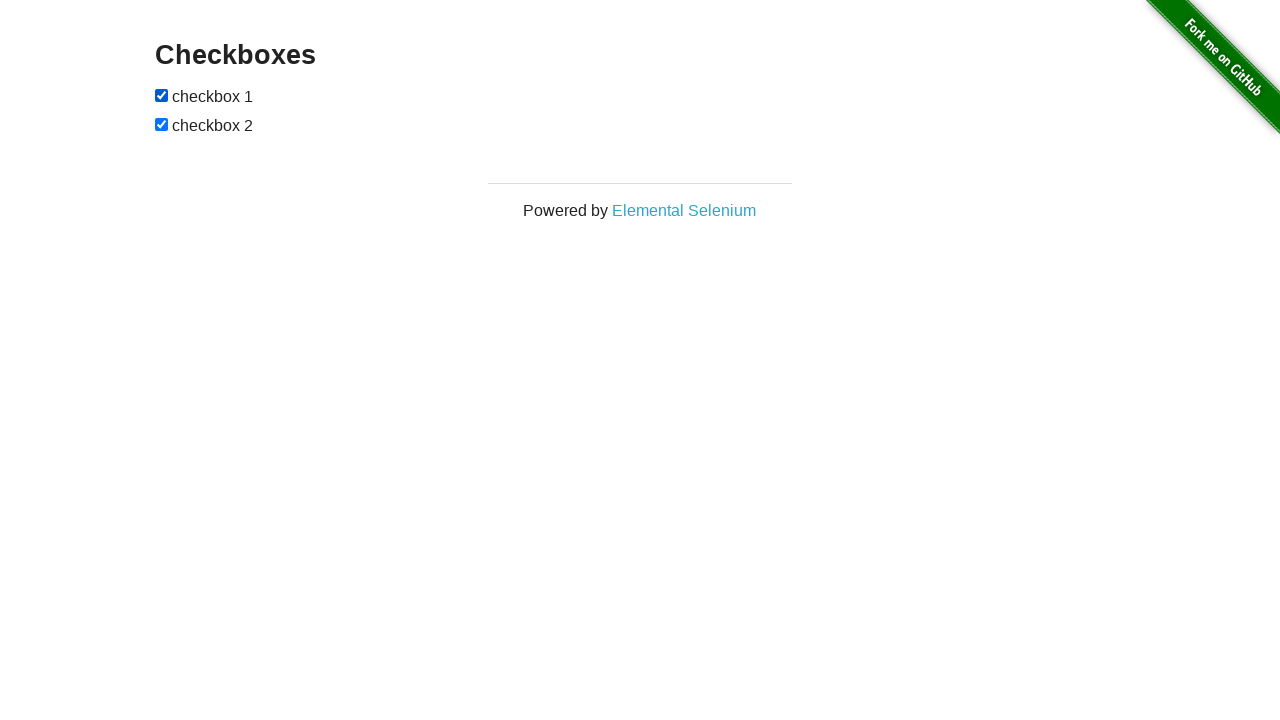

Verified that the first checkbox is now checked
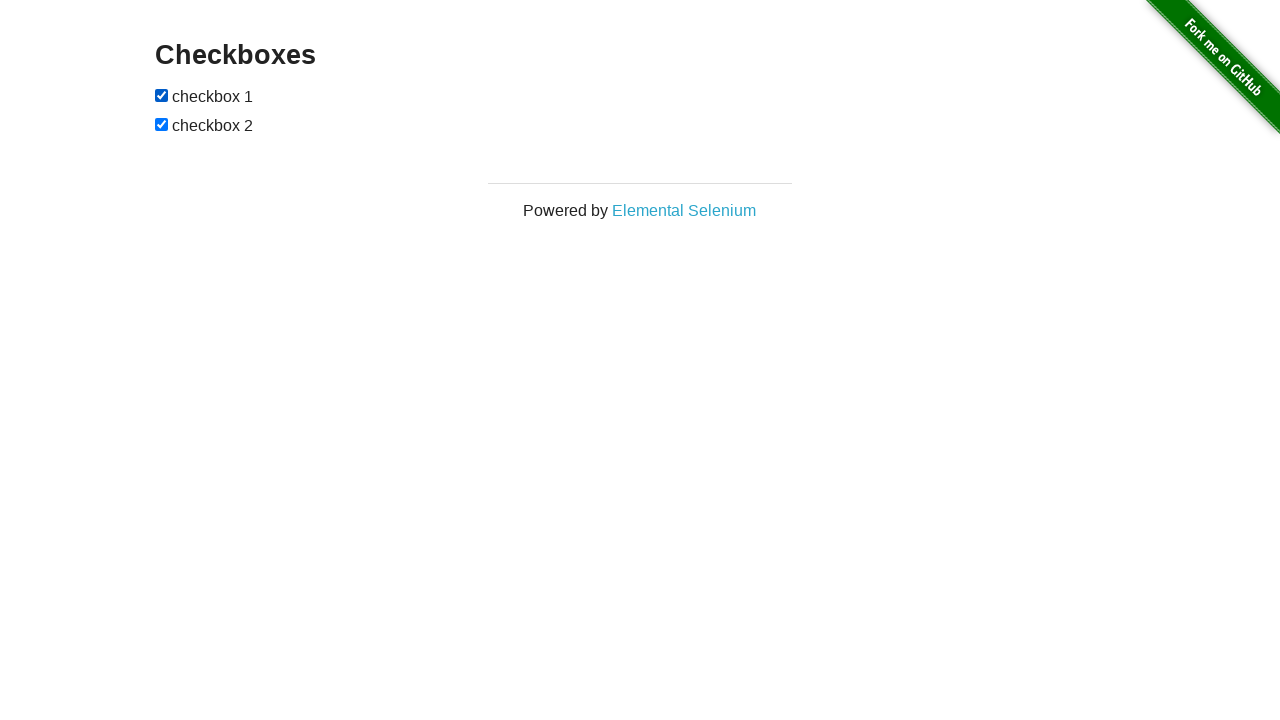

Clicked the last checkbox to uncheck it at (162, 124) on input[type="checkbox"] >> nth=-1
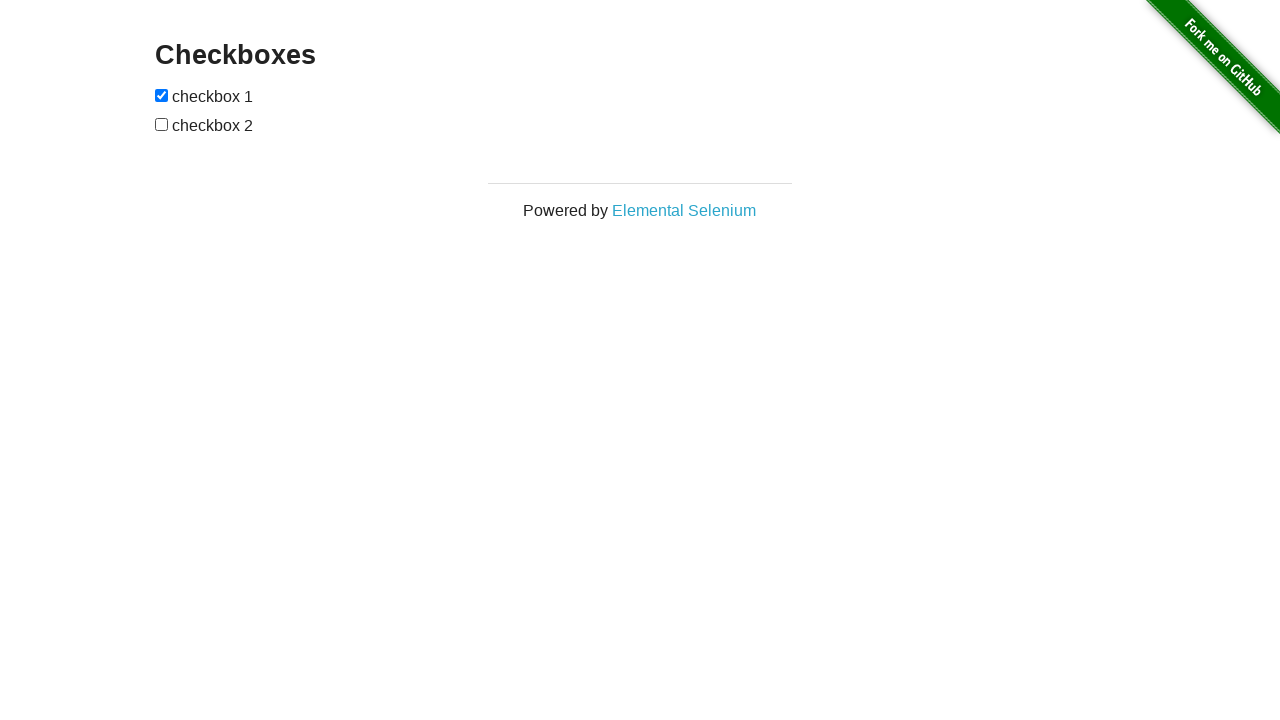

Verified that the last checkbox is now unchecked
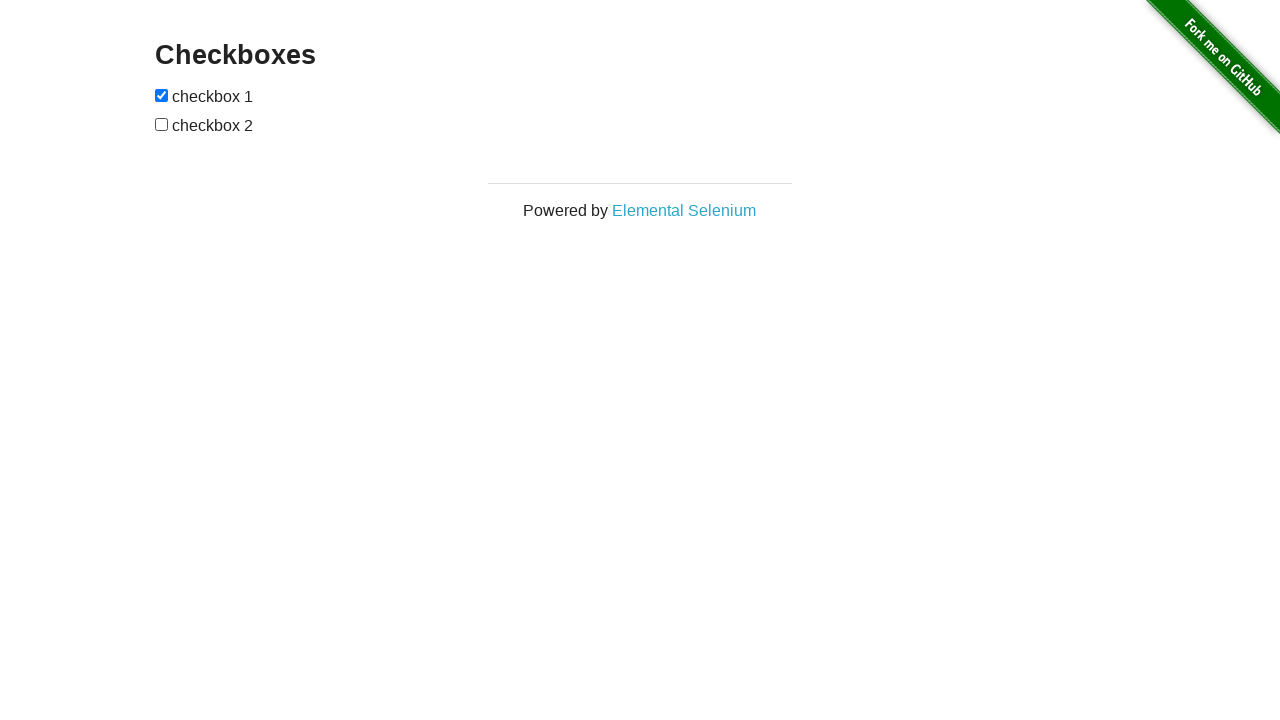

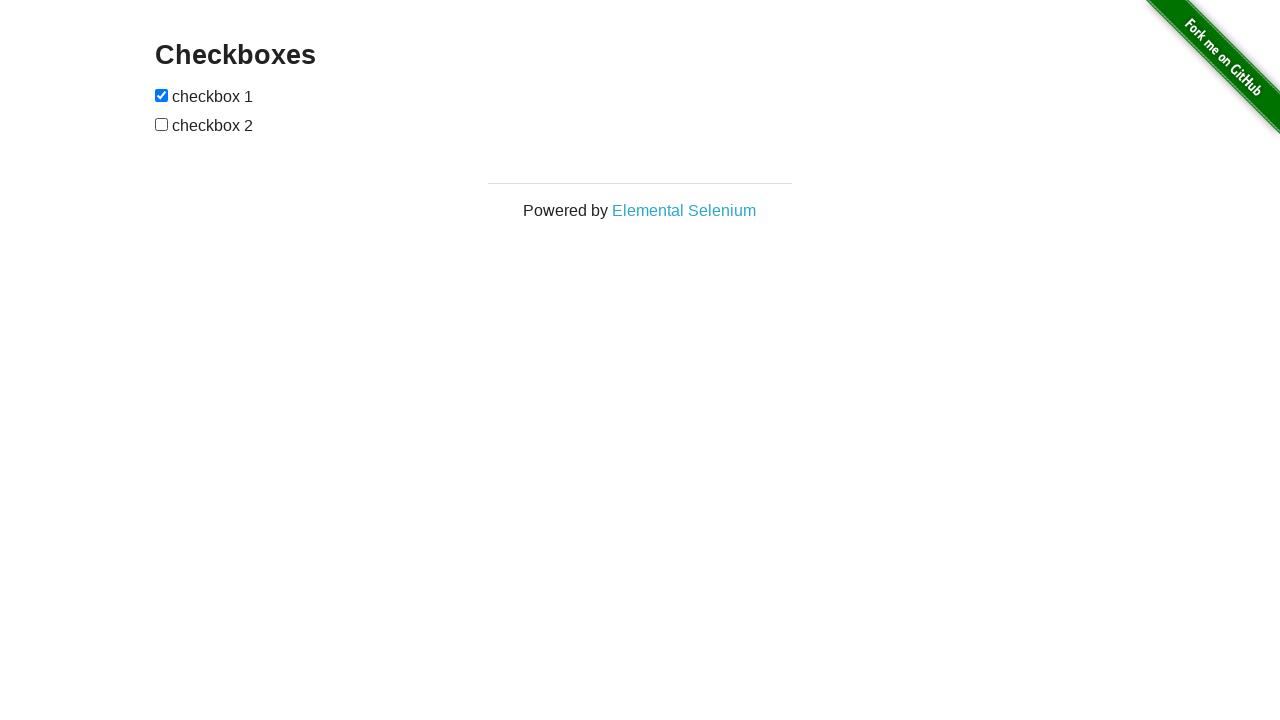